Clicks select all in dark colors, then clicks first mixed color item, verifies last selection item matches

Starting URL: https://4knort.github.io/colorizr

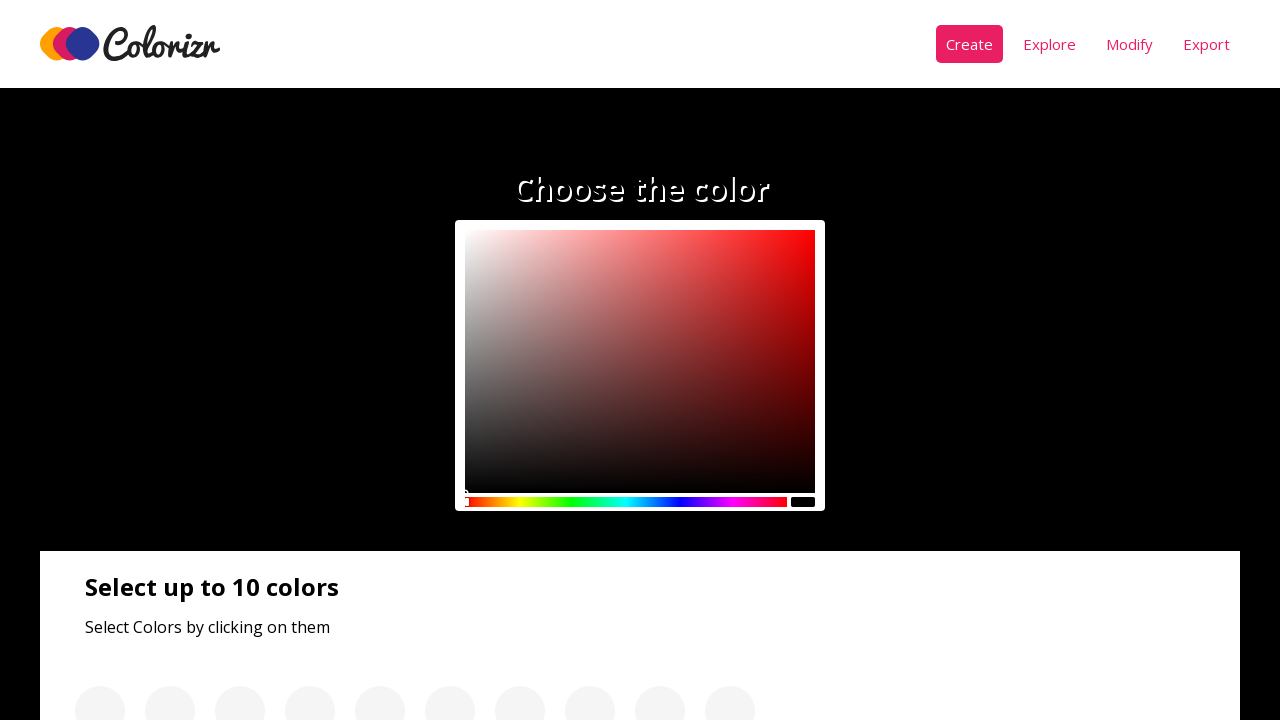

Clicked select all button in dark colors panel at (130, 361) on .panel__btn >> nth=0
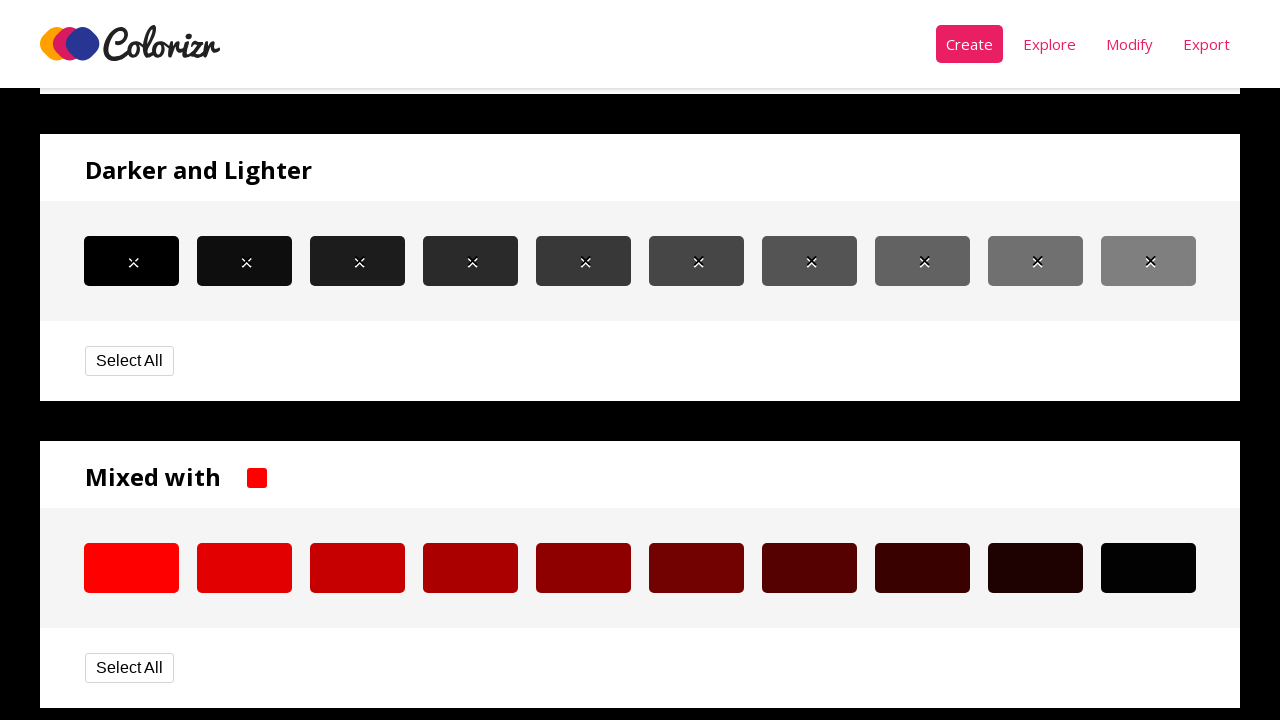

Waited 1 second for dark colors to load
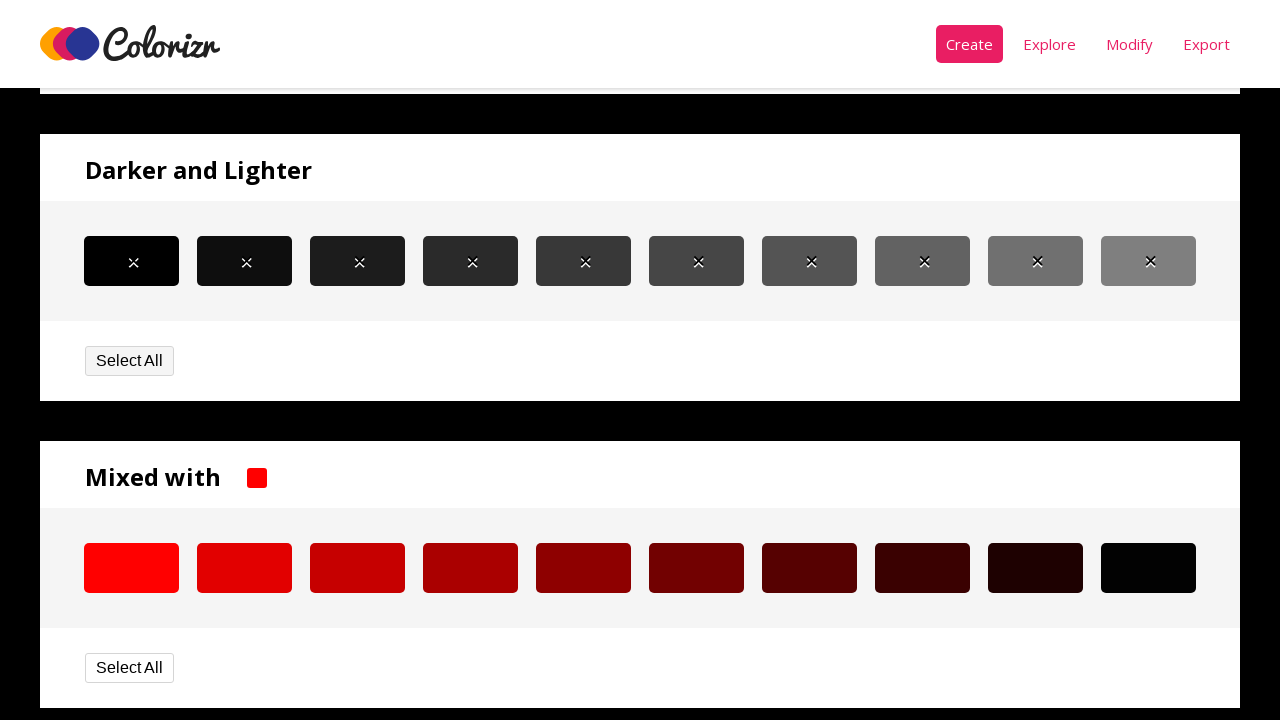

Clicked first element in mixed colors panel at (132, 568) on div:nth-child(4) > .panel__colors > div:nth-child(2)
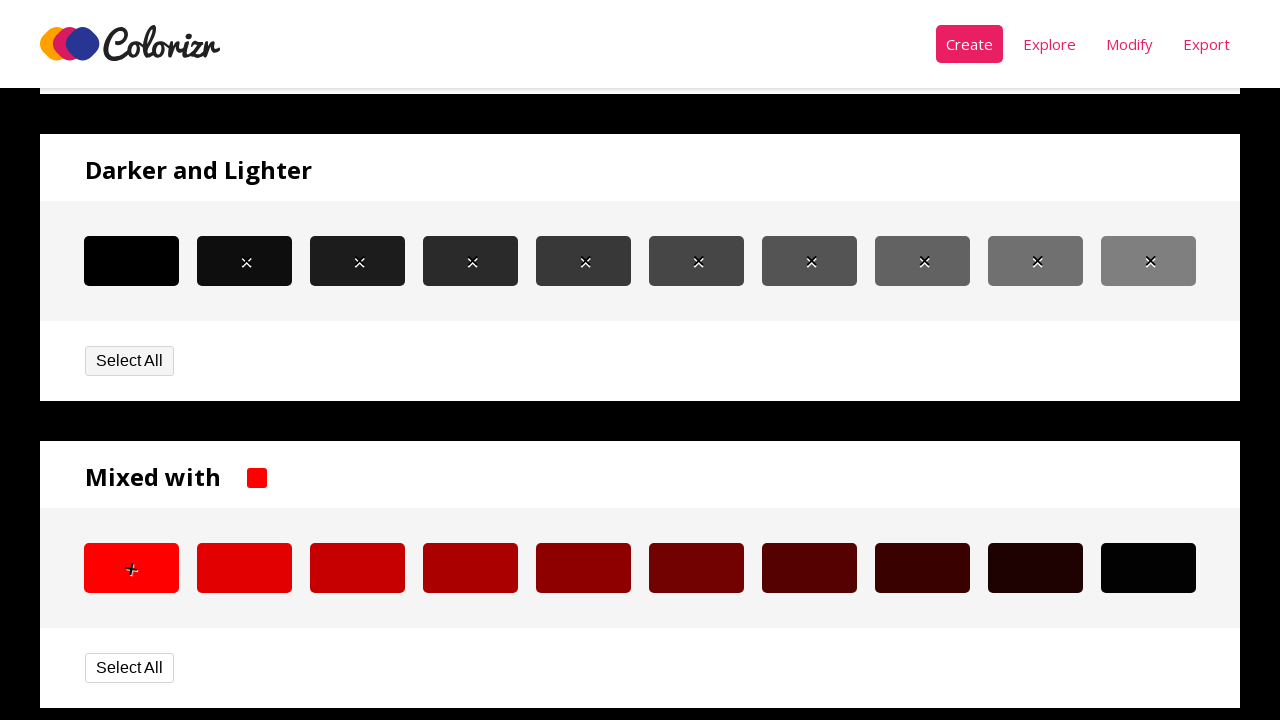

Waited 1 second for color to be applied
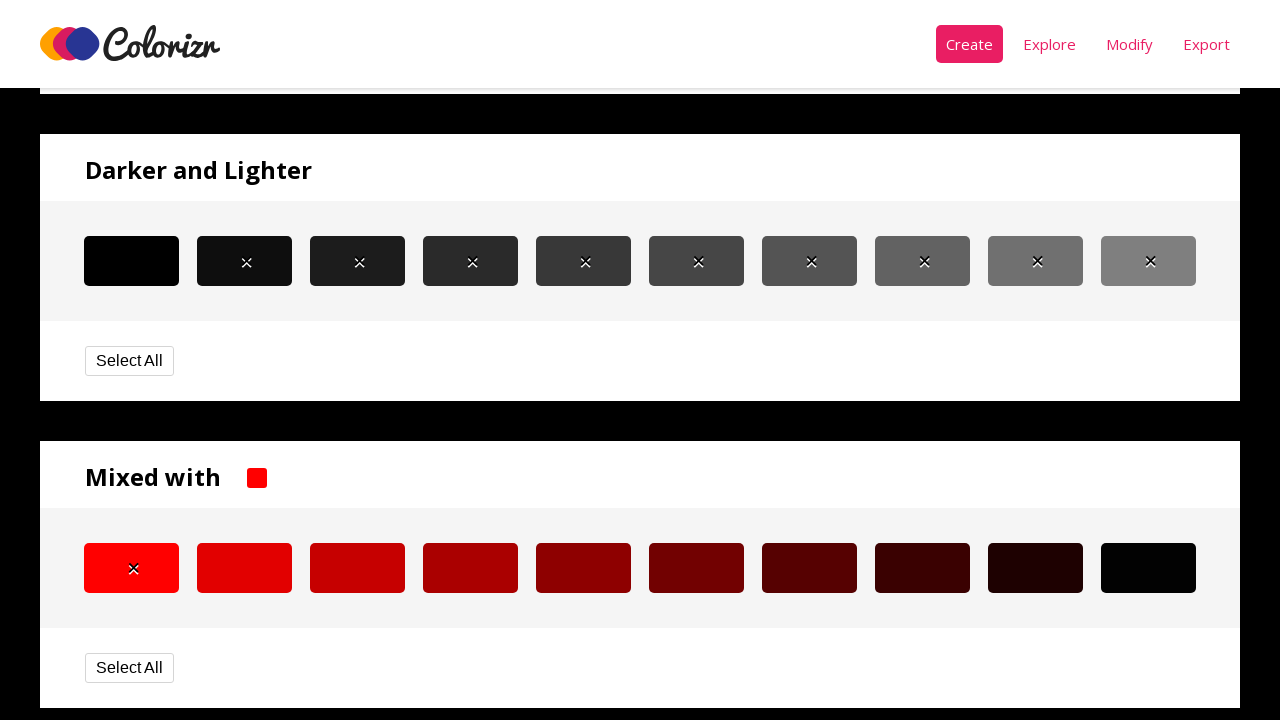

Retrieved background color of last selection item
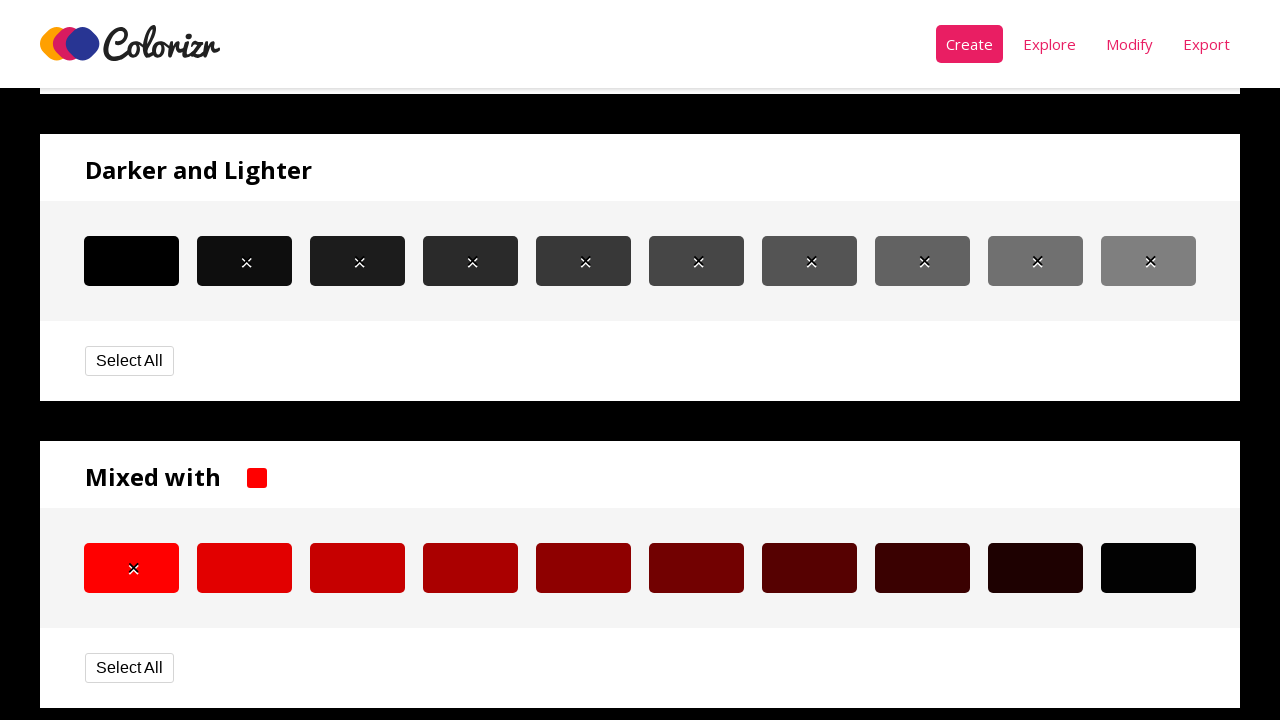

Retrieved background color of clicked mixed color item
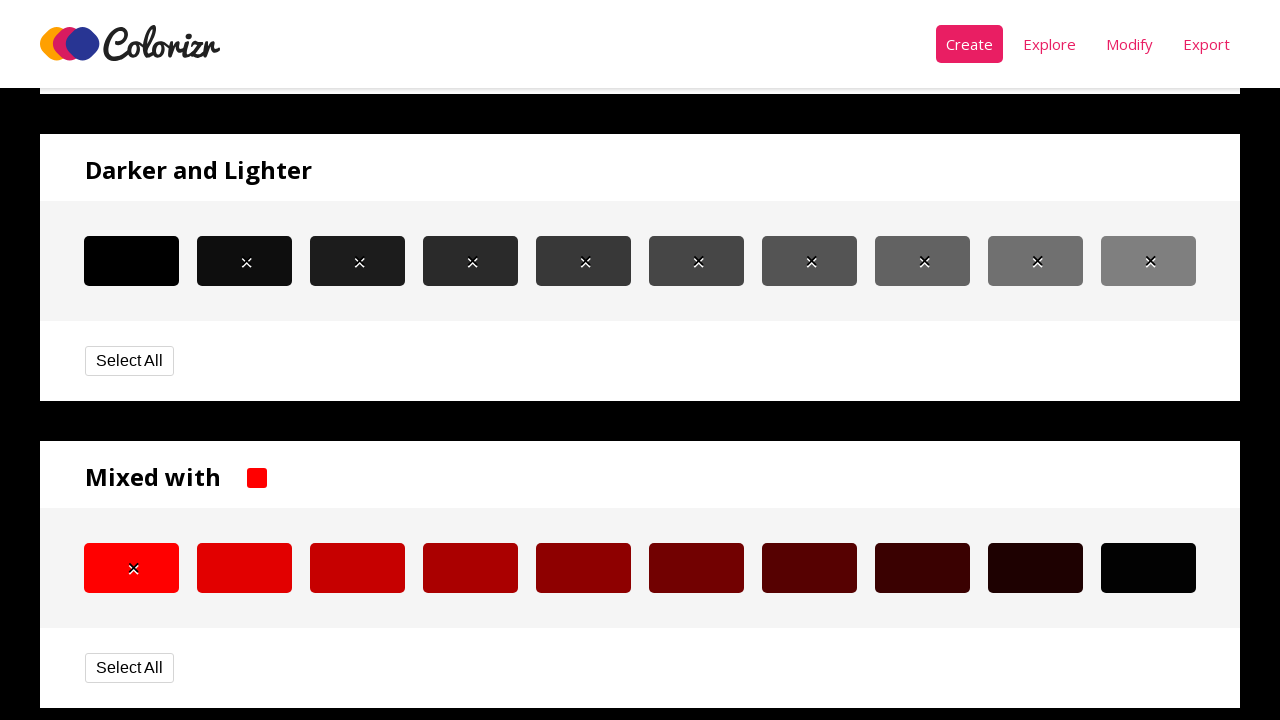

Verified that last selection item color matches clicked mixed color item
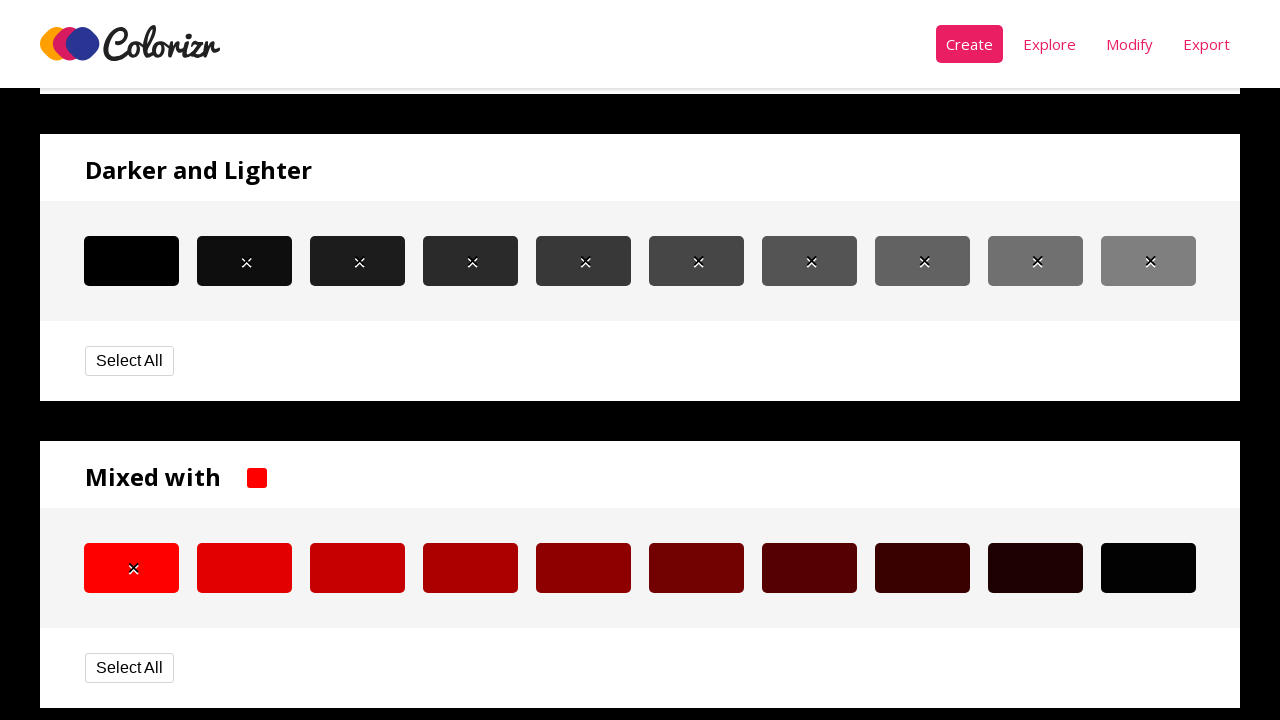

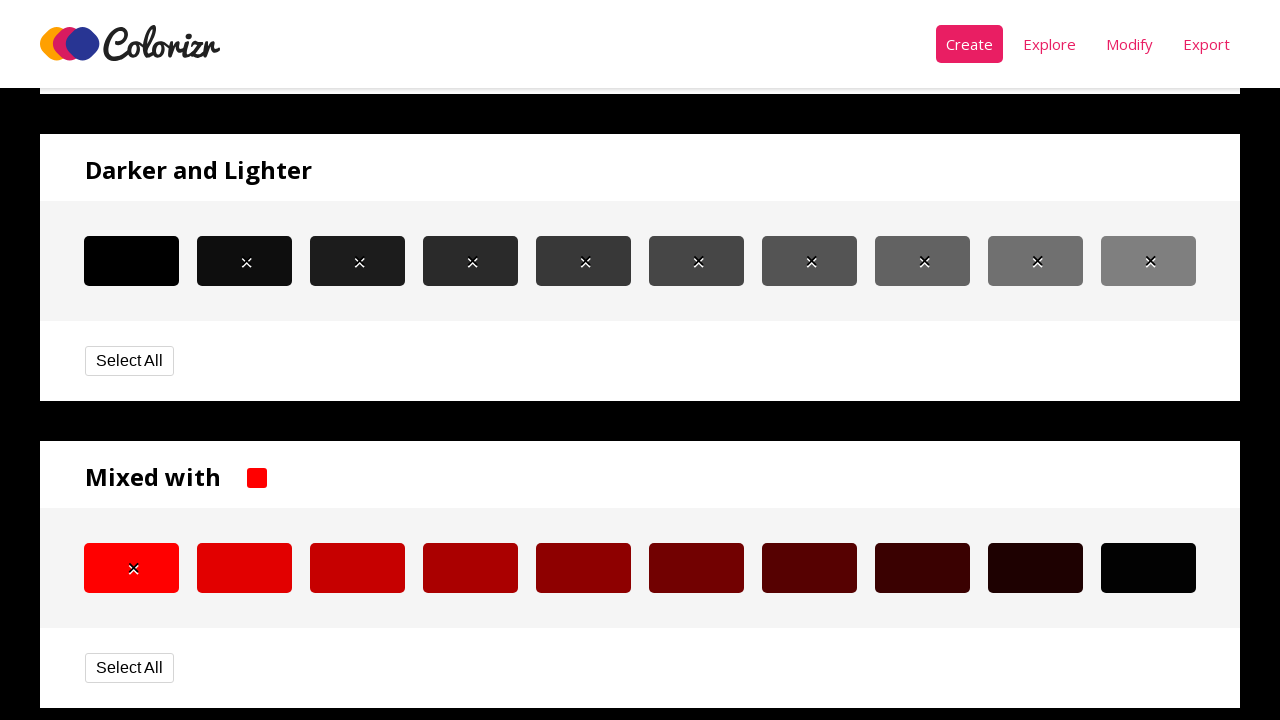